Tests a registration form by filling in personal details including first name, last name, gender selection, email, and password fields, then submits the form

Starting URL: https://demo.automationtesting.in/Register.html

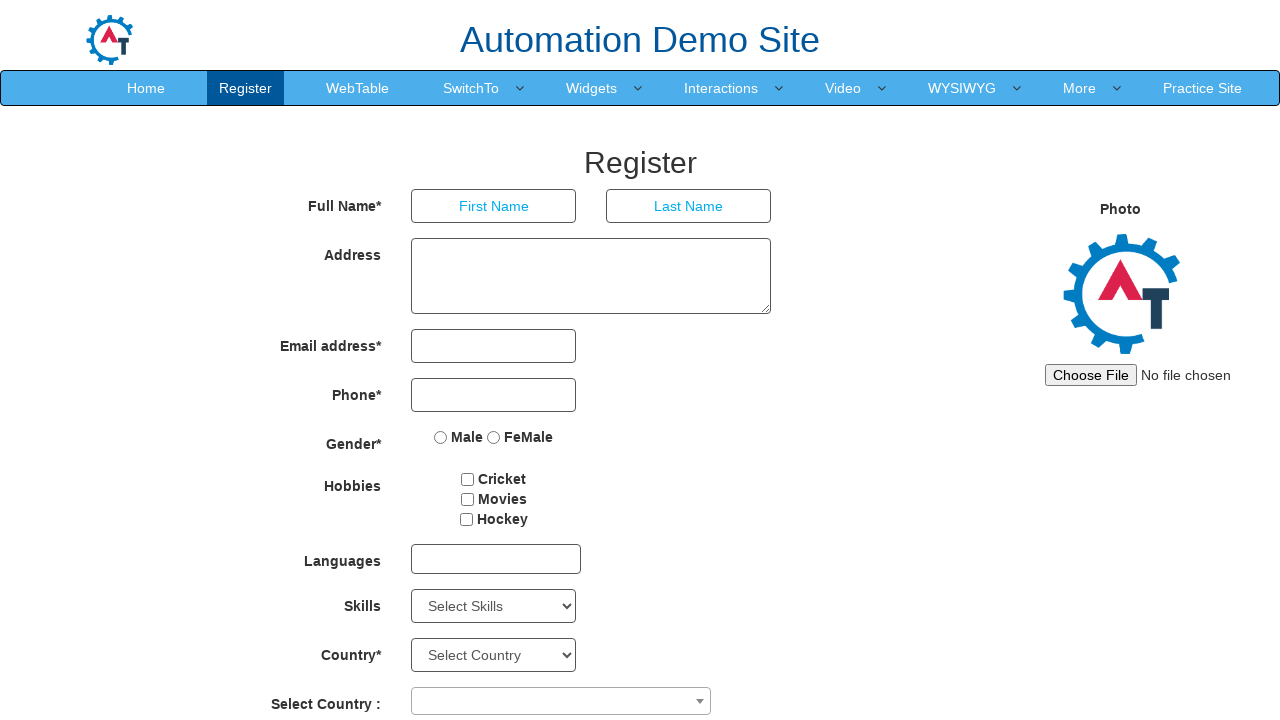

Navigated to registration form page
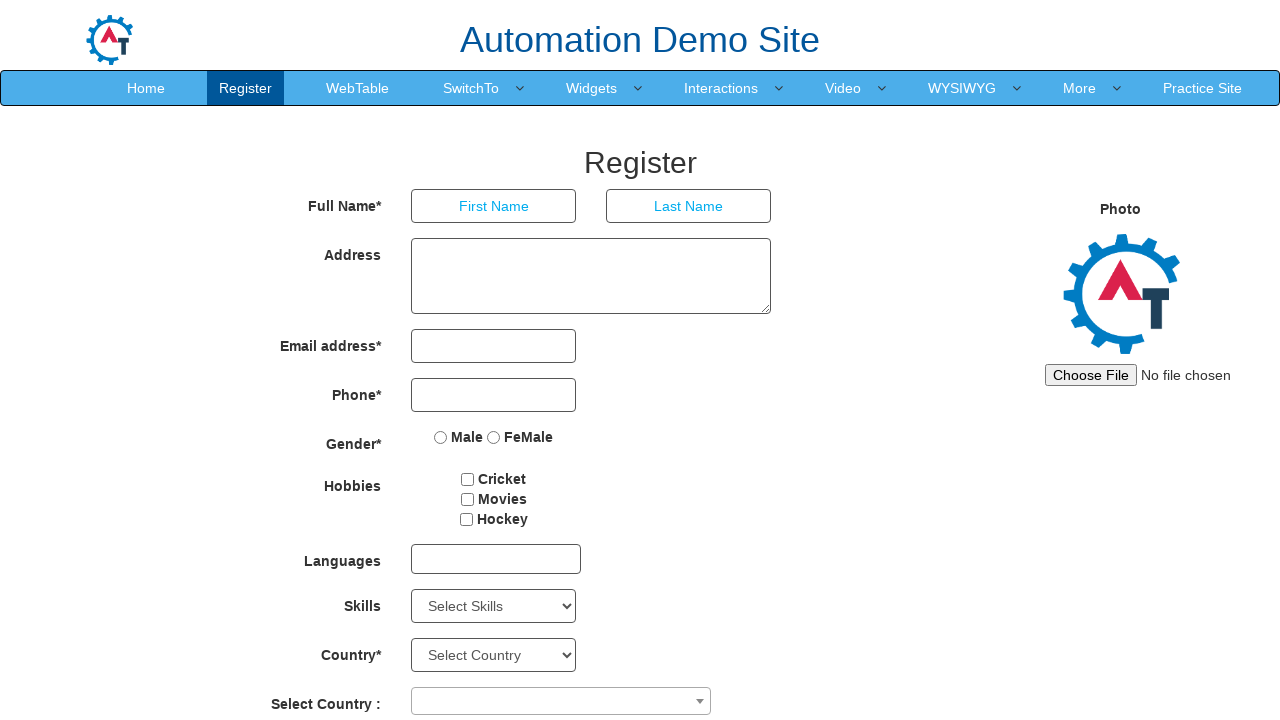

Filled first name field with 'Antony' on input[placeholder='First Name']
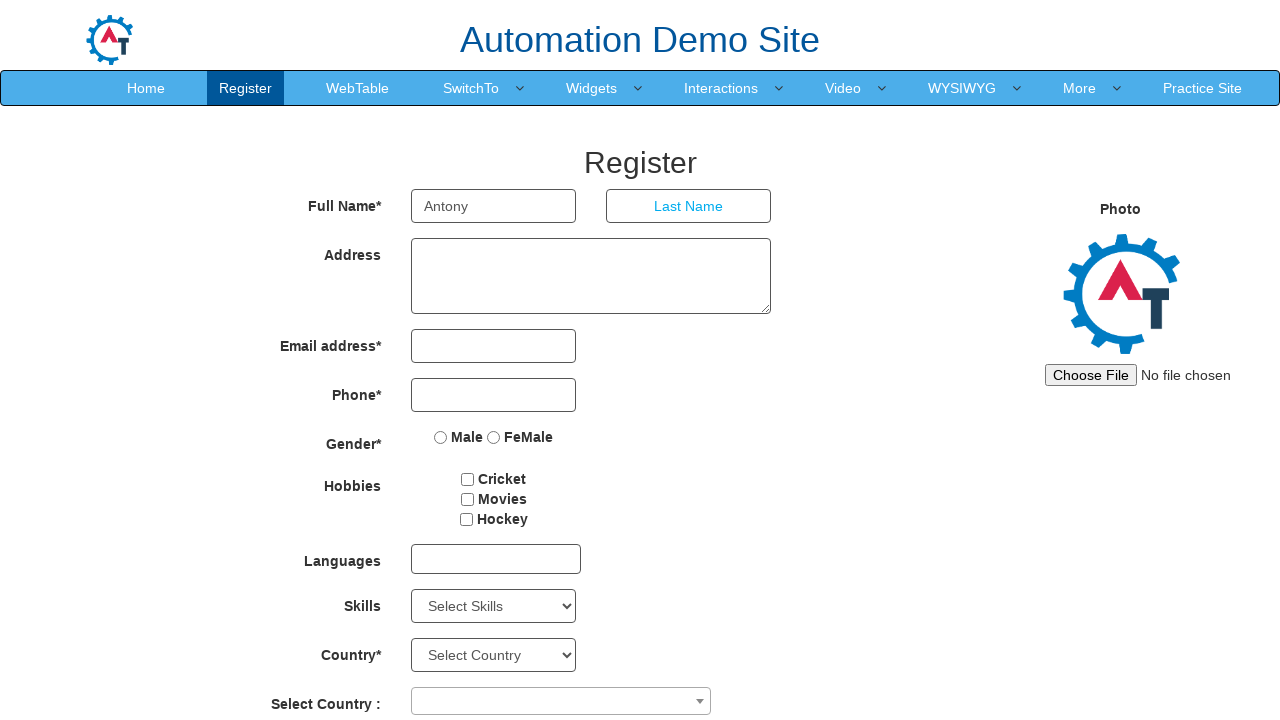

Filled last name field with 'Vargas' on input[ng-model='LastName']
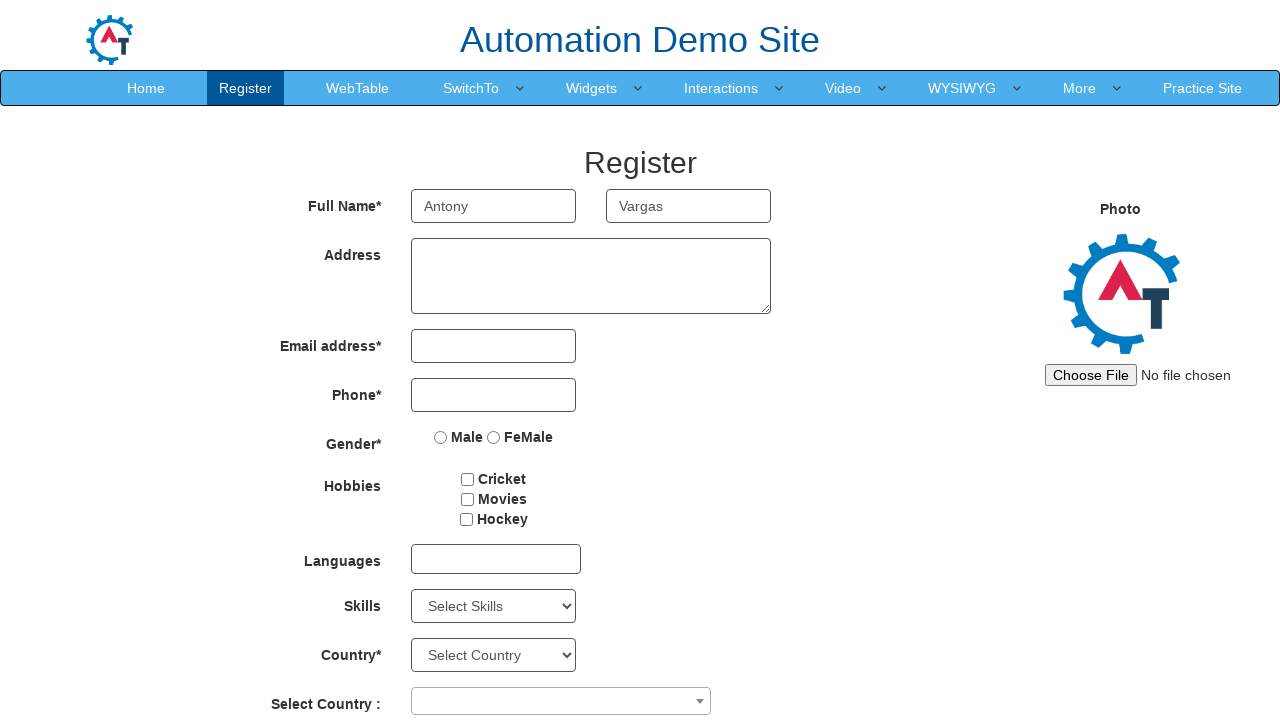

Selected Male gender option at (441, 437) on input[value='Male']
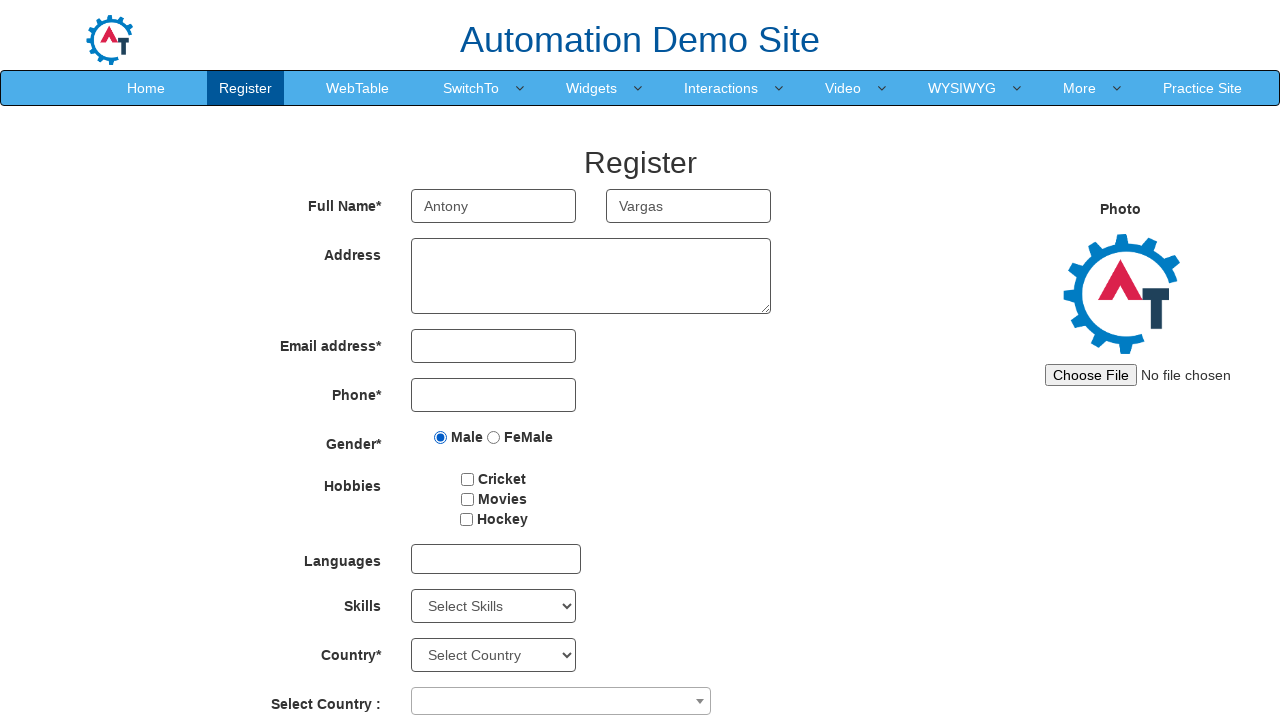

Filled email field with 'correo@gmail.com' on input[type='email']
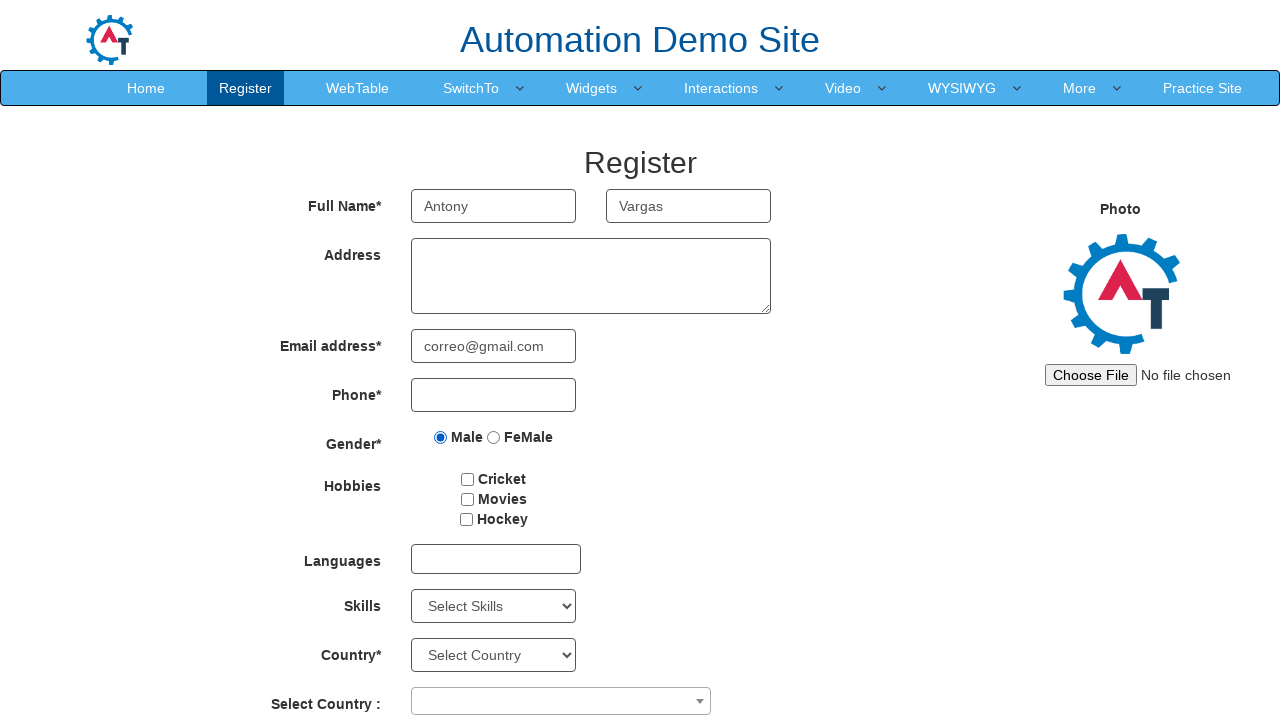

Filled first password field with 'A.123456' on input#firstpassword
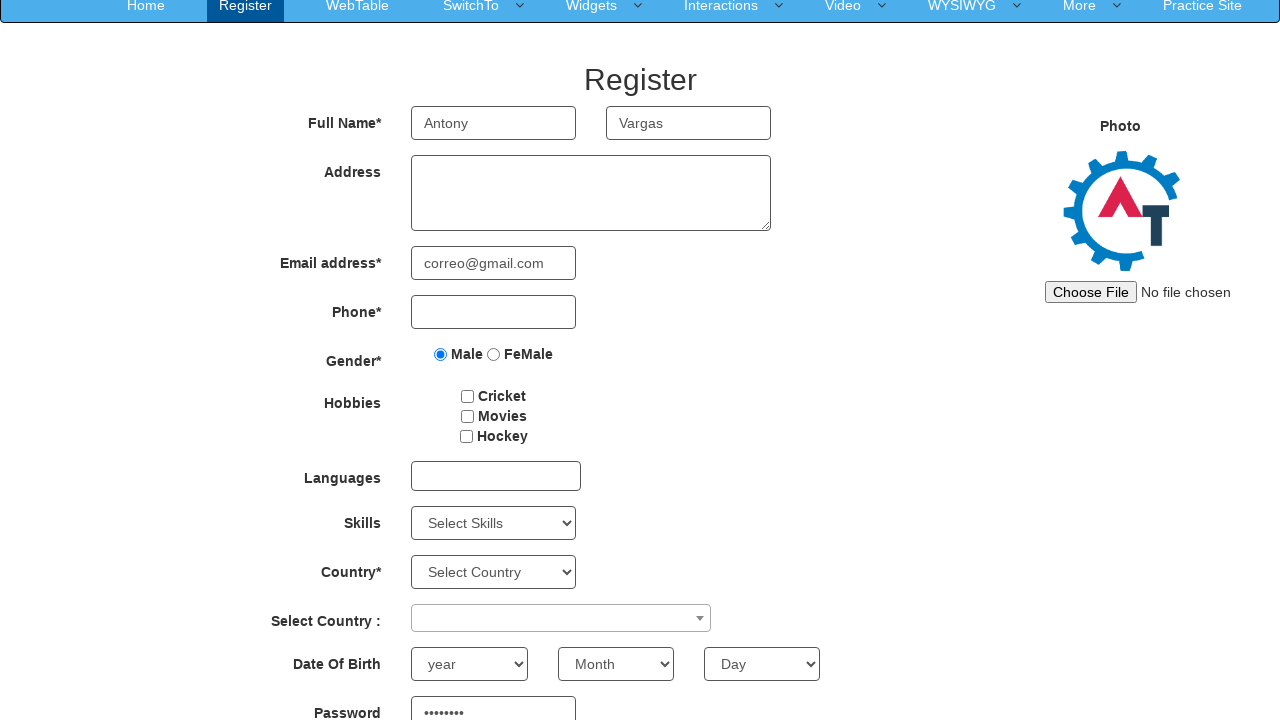

Filled confirm password field with 'A.123456' on input#secondpassword
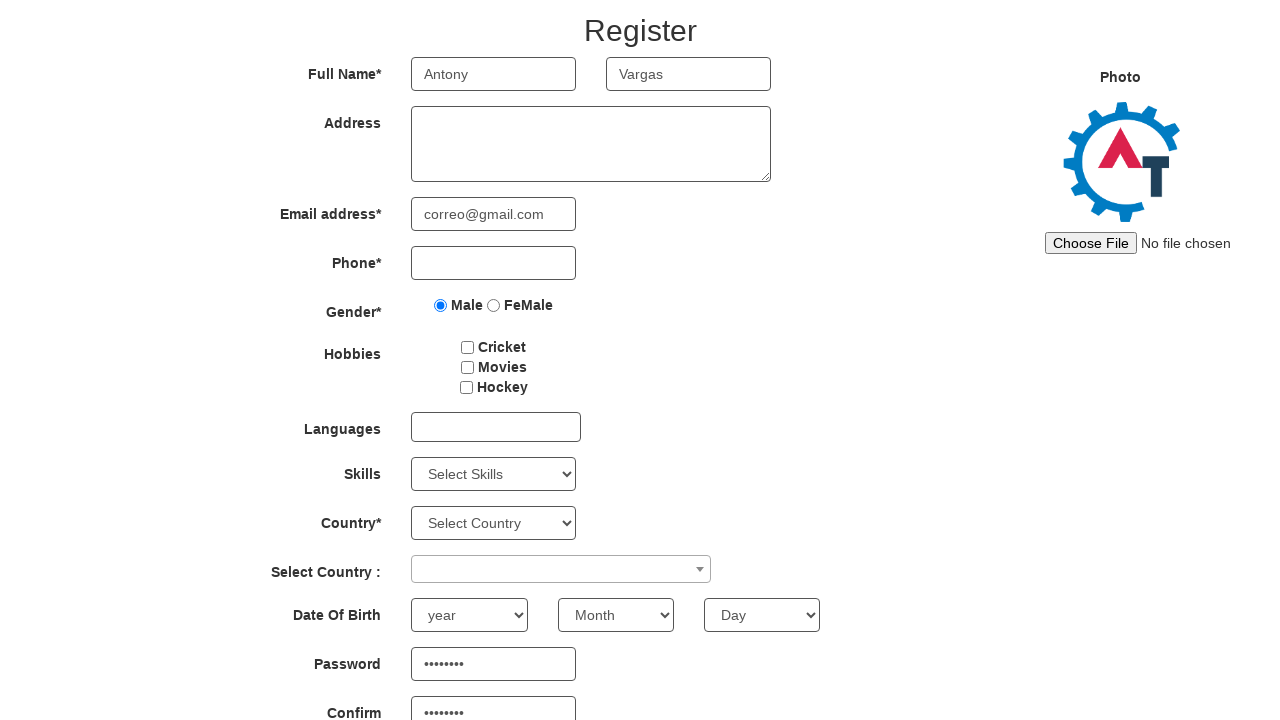

Clicked submit button to register at (572, 623) on button#submitbtn
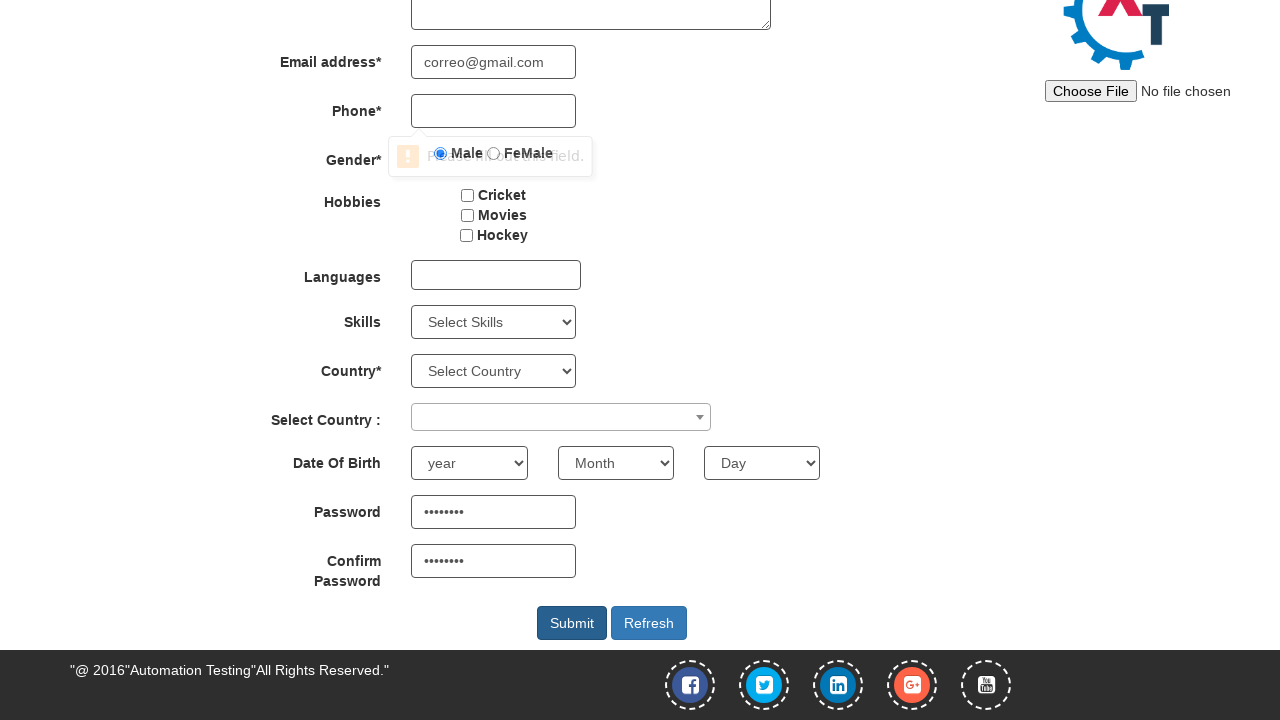

Waited for form submission to complete
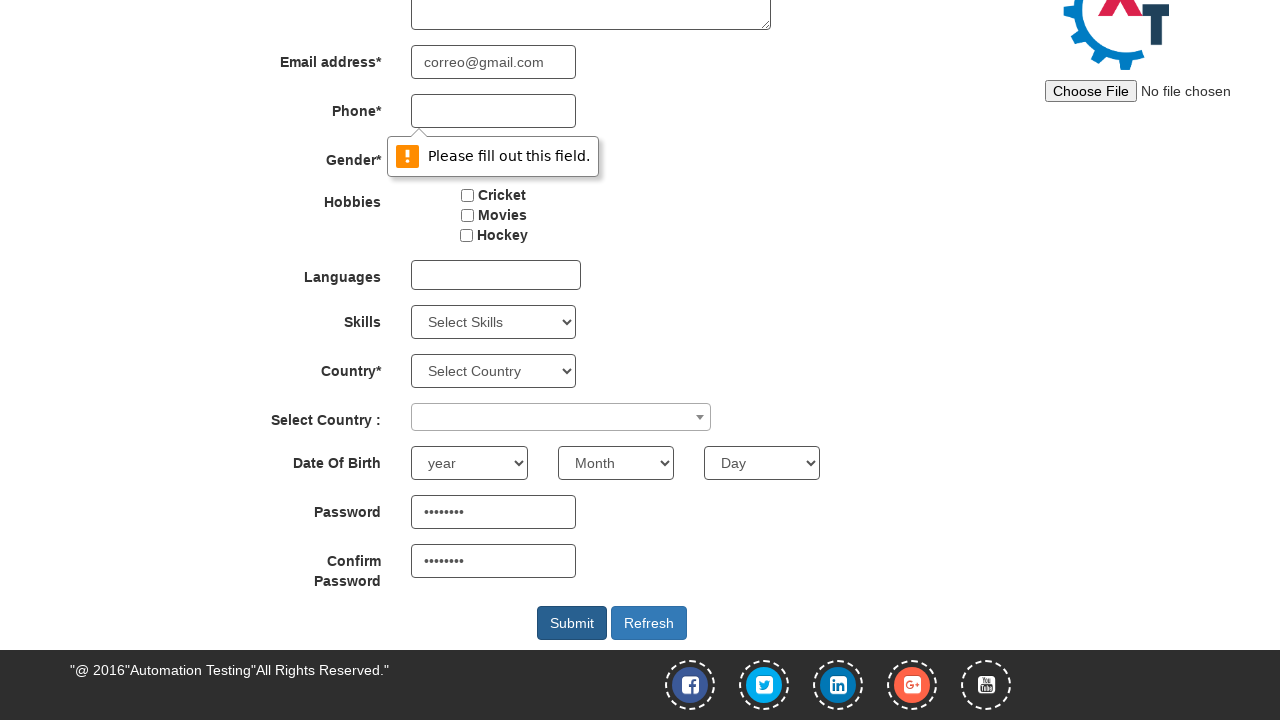

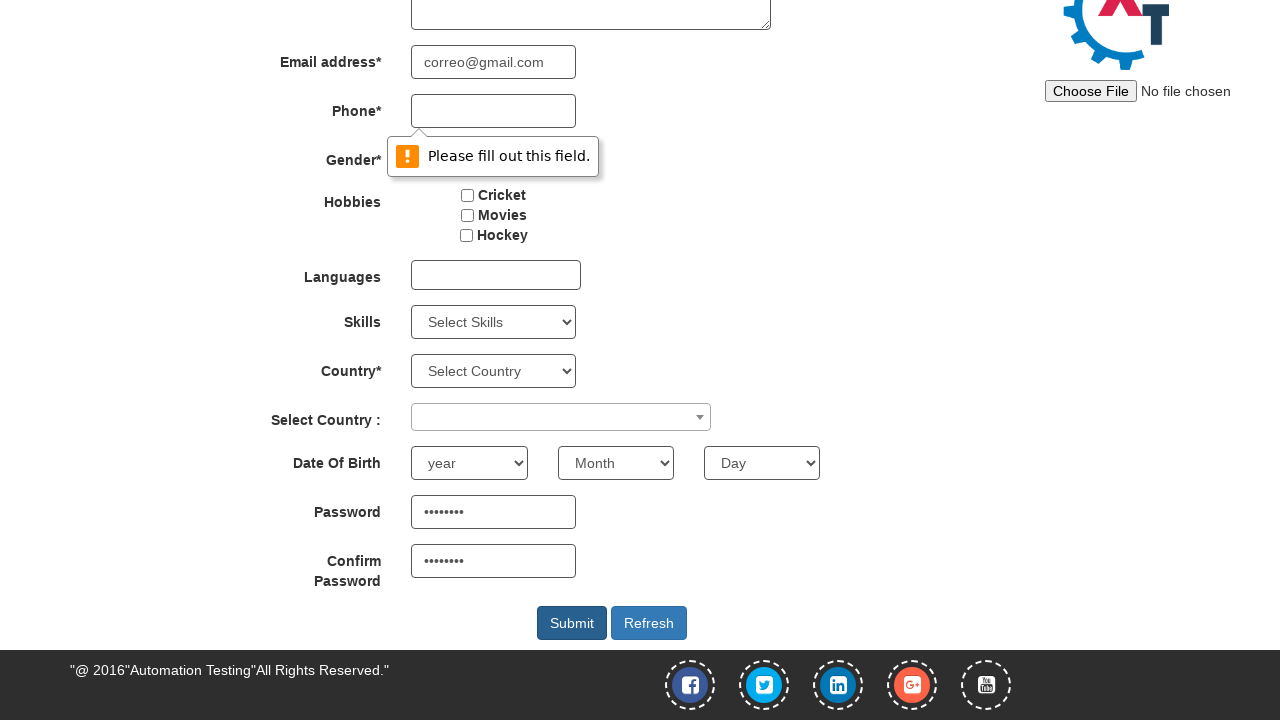